Tests successful login on a demo site by entering valid test credentials and verifying the success message appears

Starting URL: https://the-internet.herokuapp.com/login

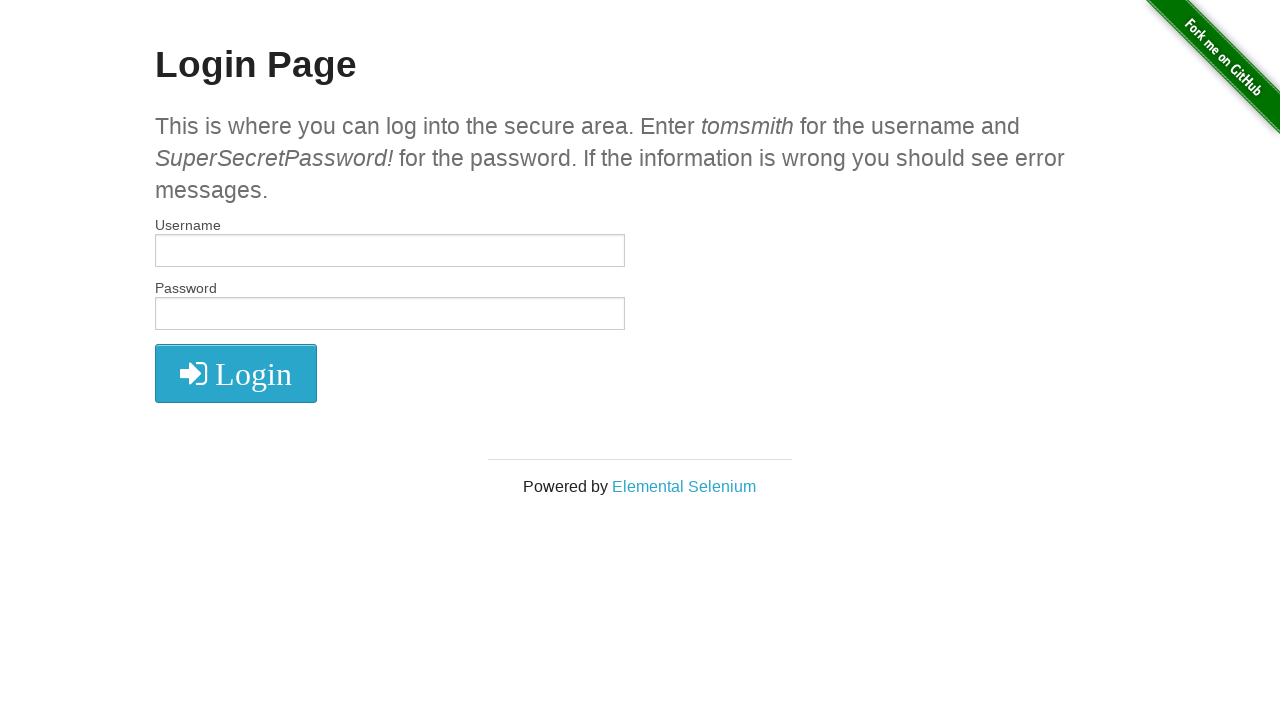

Filled username field with 'tomsmith' on #username
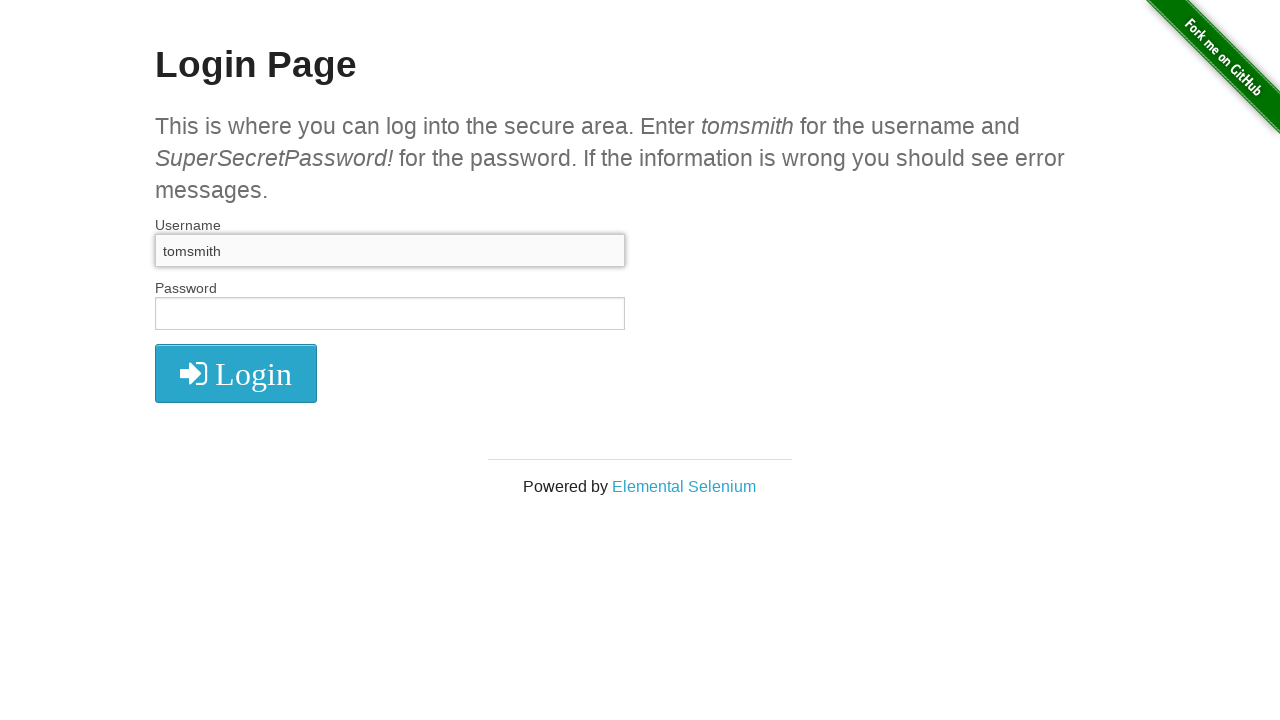

Filled password field with 'SuperSecretPassword!' on #password
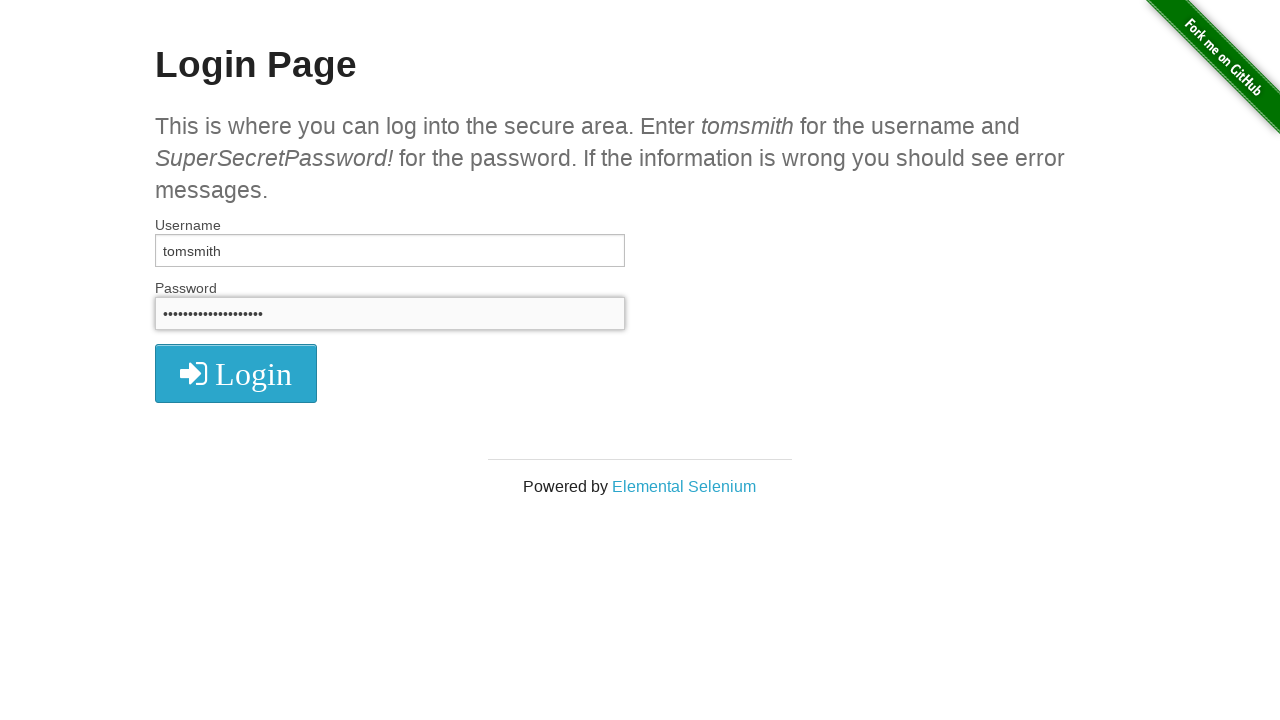

Clicked submit button to login at (236, 373) on button[type='submit']
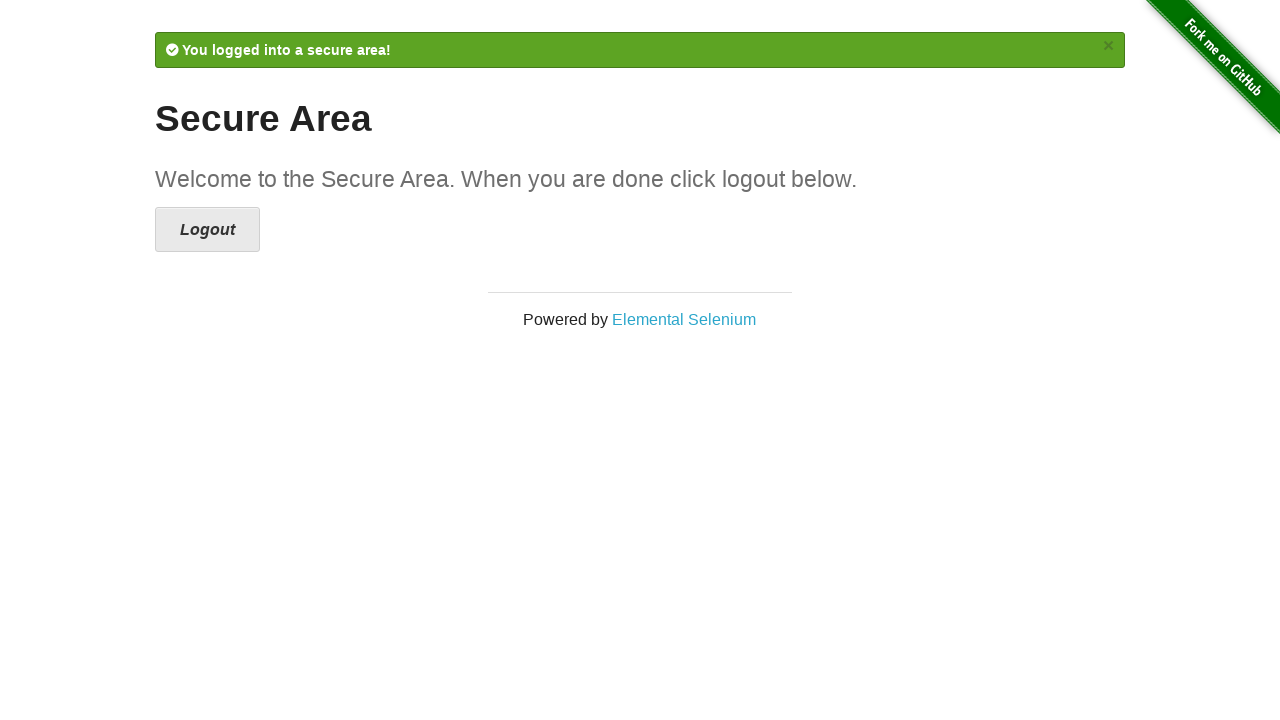

Success message appeared confirming successful login
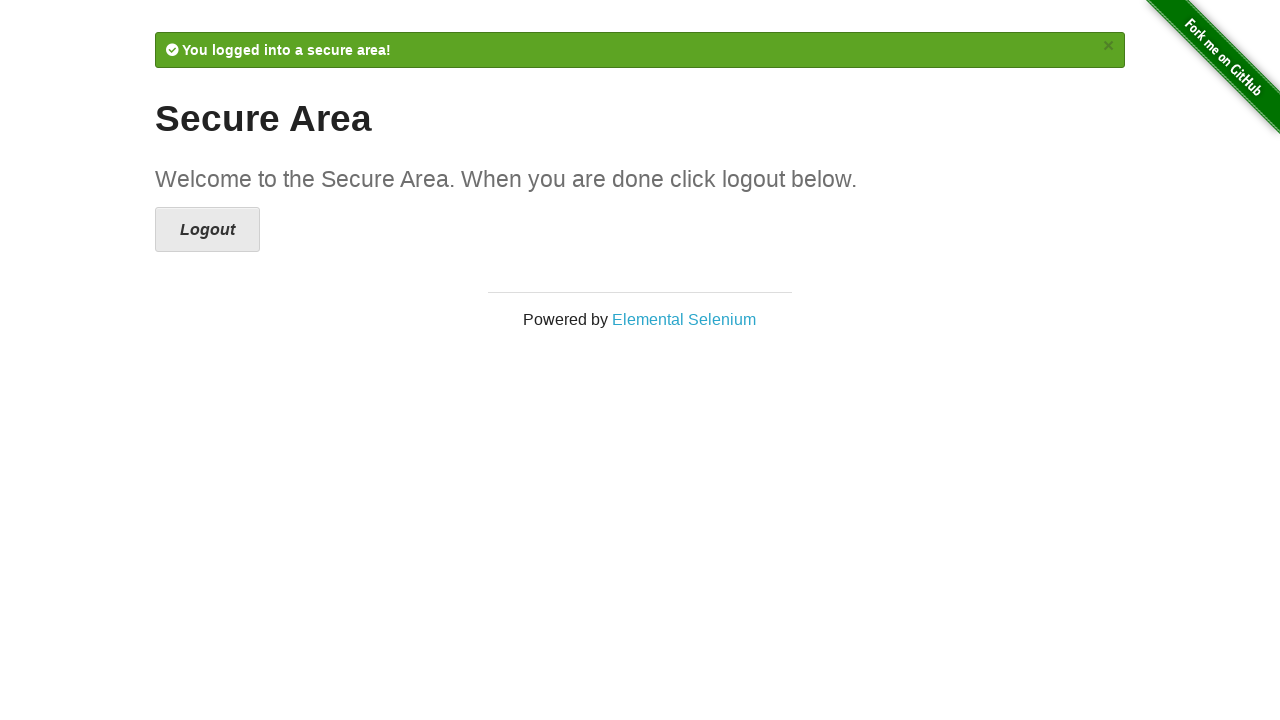

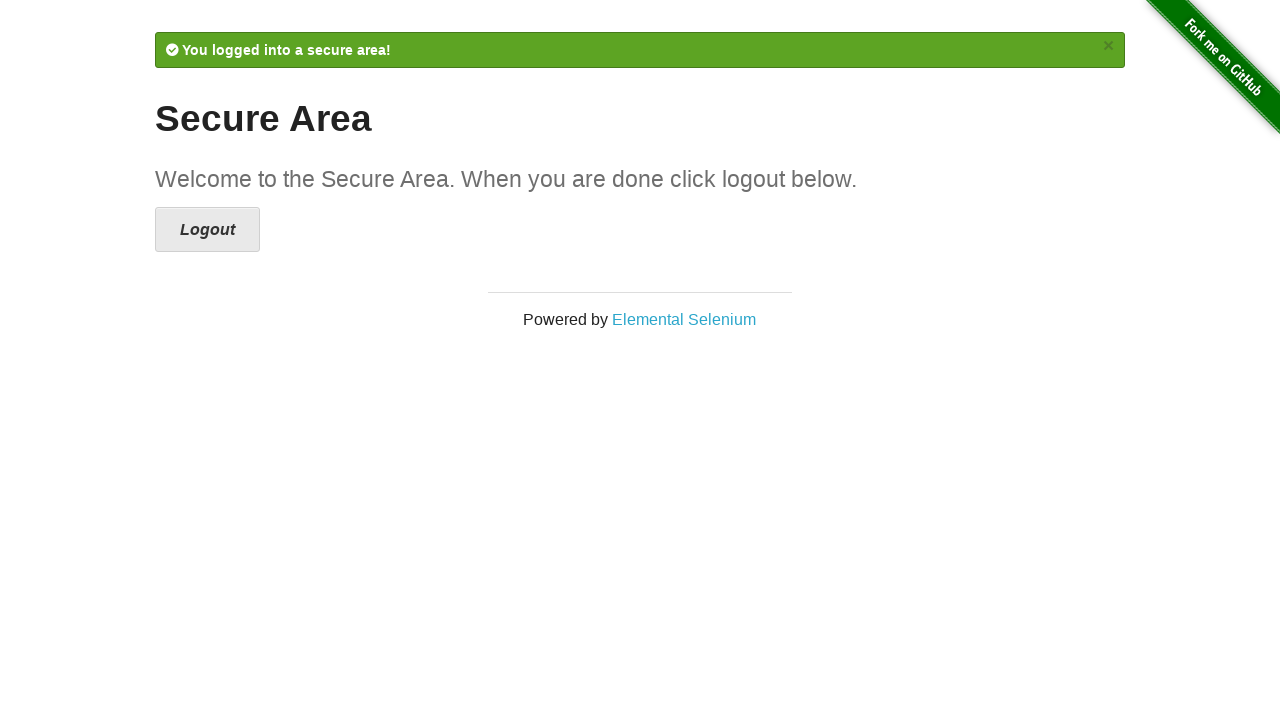